Tests that the todo counter displays the correct number of items as they are added.

Starting URL: https://demo.playwright.dev/todomvc

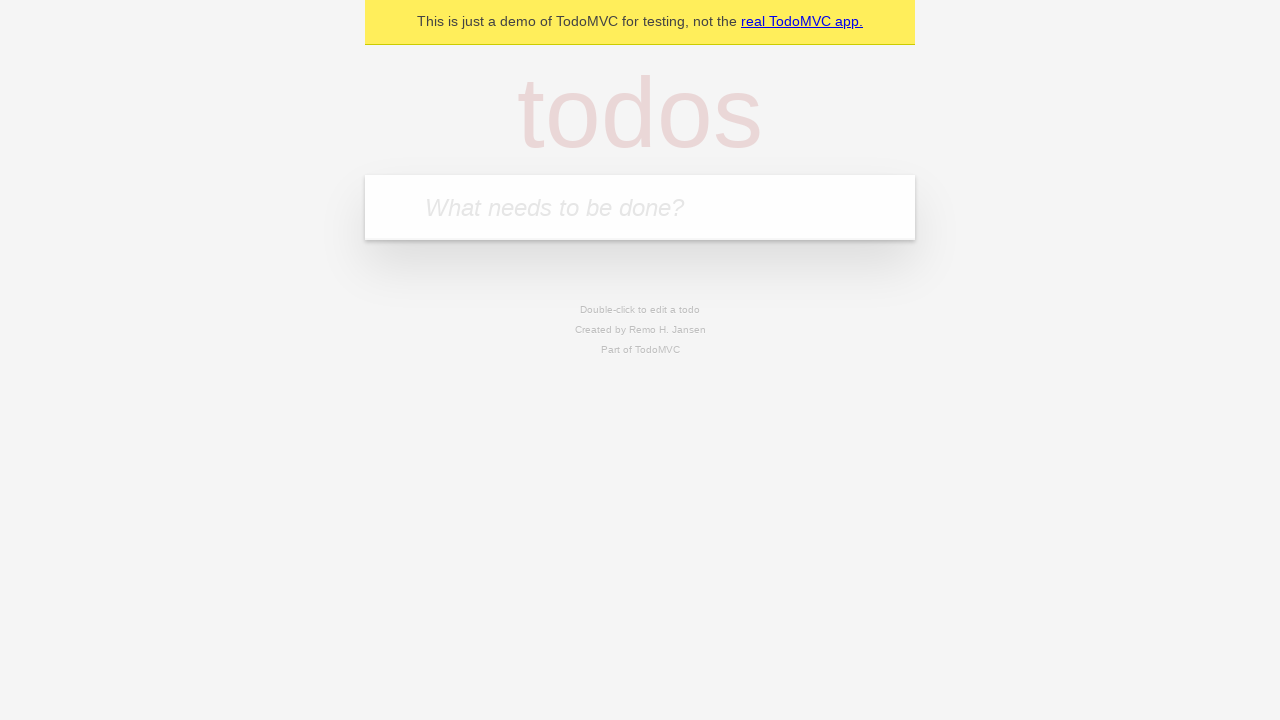

Filled todo input with 'buy some cheese' on internal:attr=[placeholder="What needs to be done?"i]
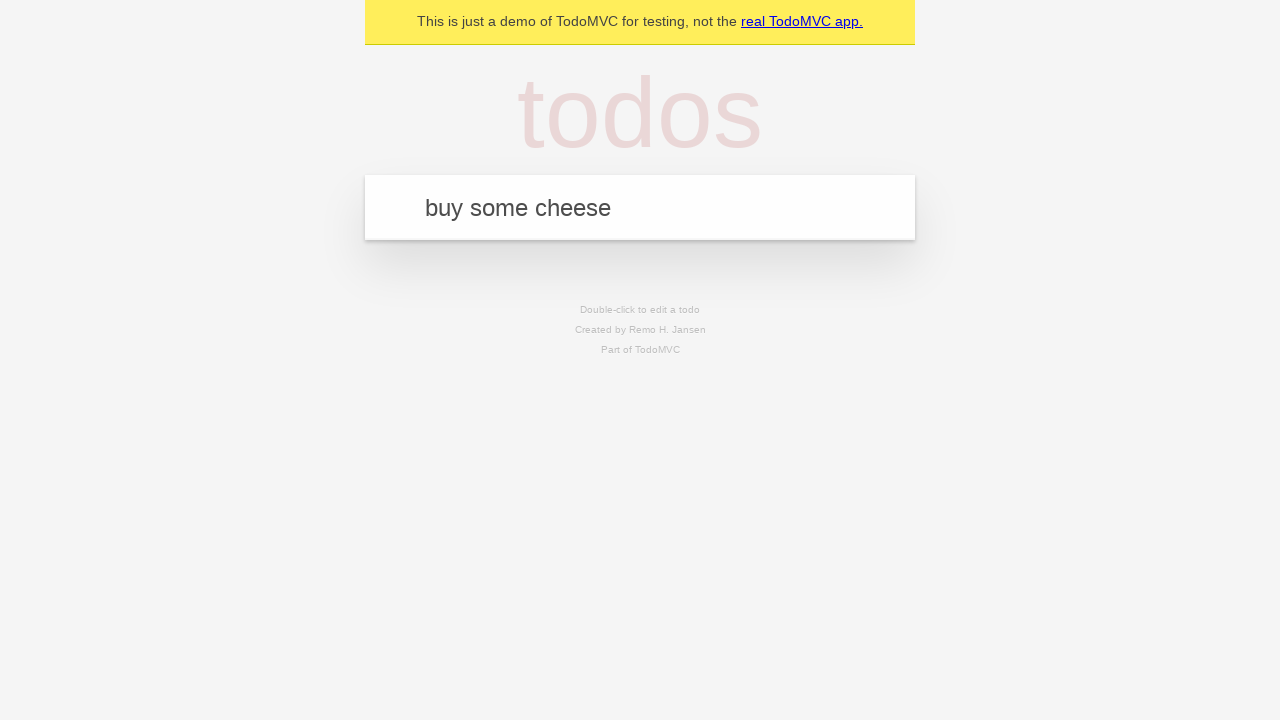

Pressed Enter to add first todo item on internal:attr=[placeholder="What needs to be done?"i]
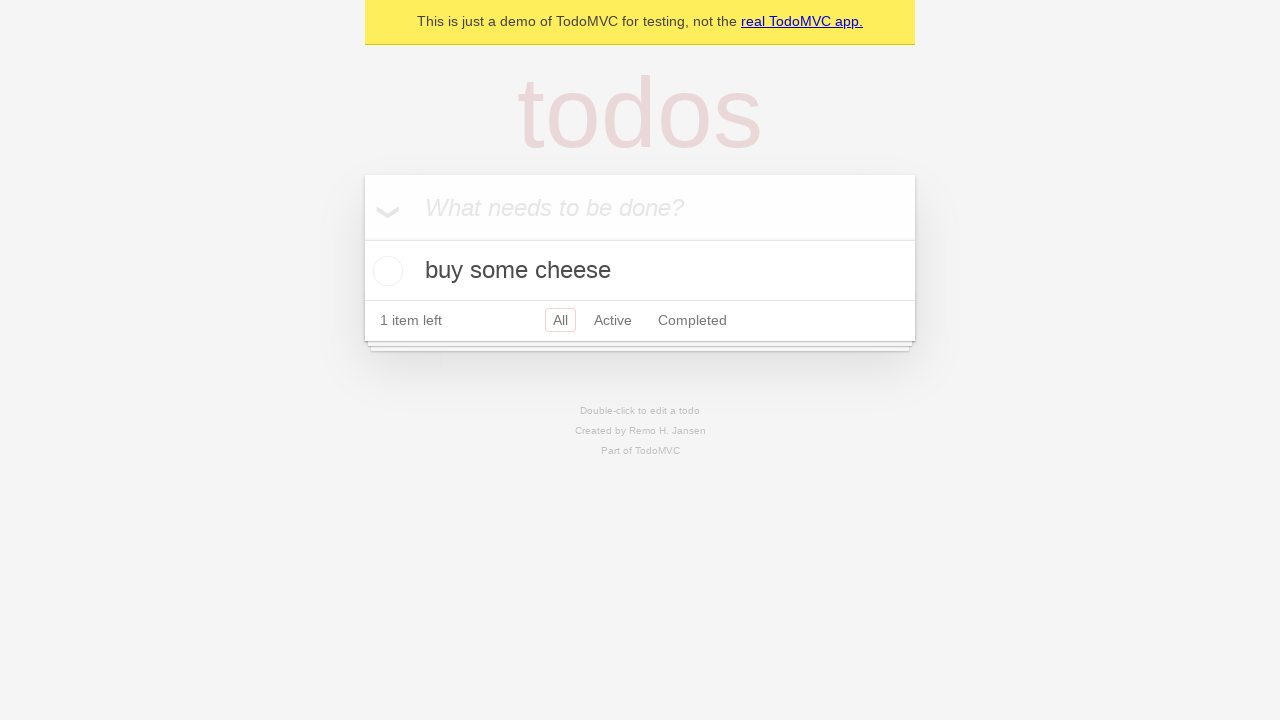

Todo counter element loaded and visible
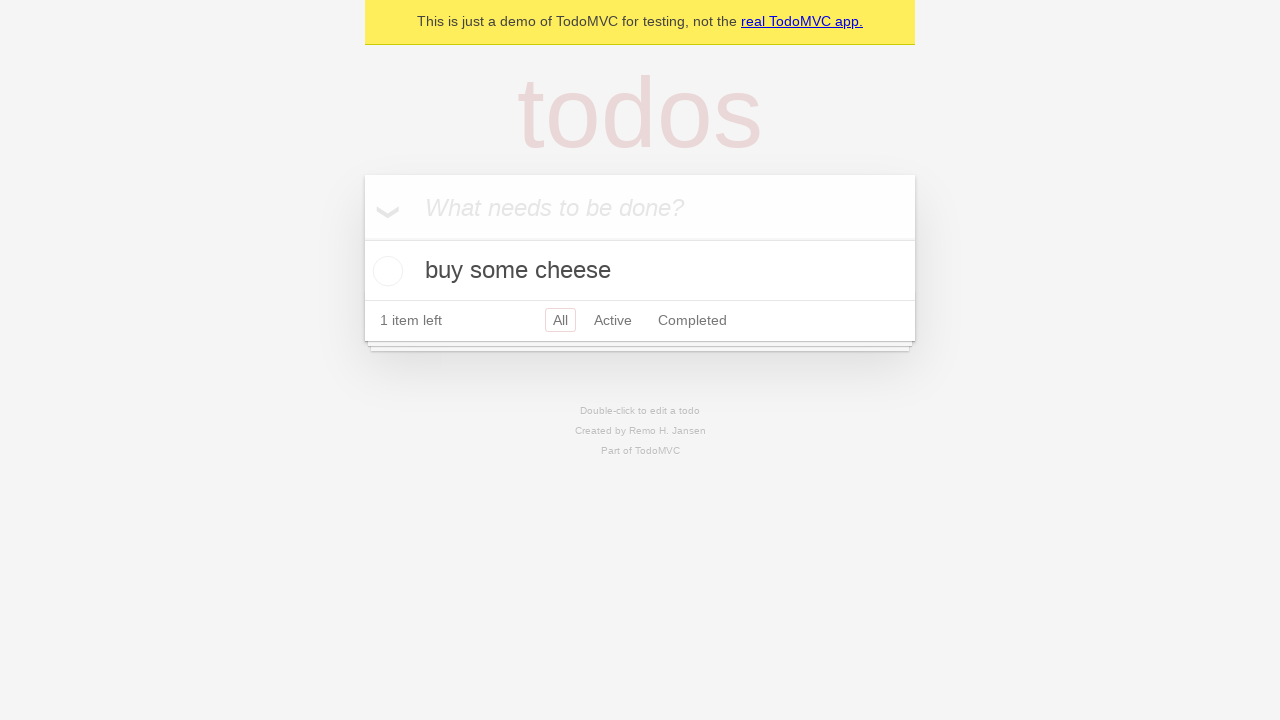

Filled todo input with 'feed the cat' on internal:attr=[placeholder="What needs to be done?"i]
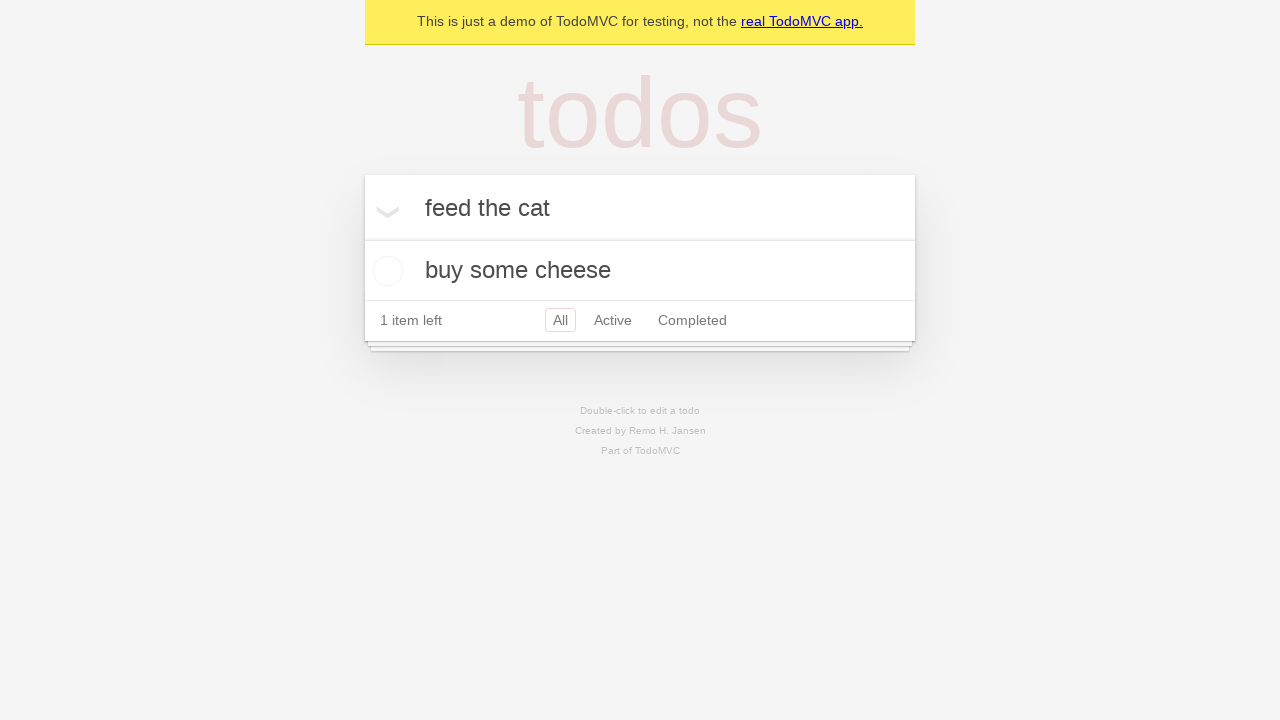

Pressed Enter to add second todo item on internal:attr=[placeholder="What needs to be done?"i]
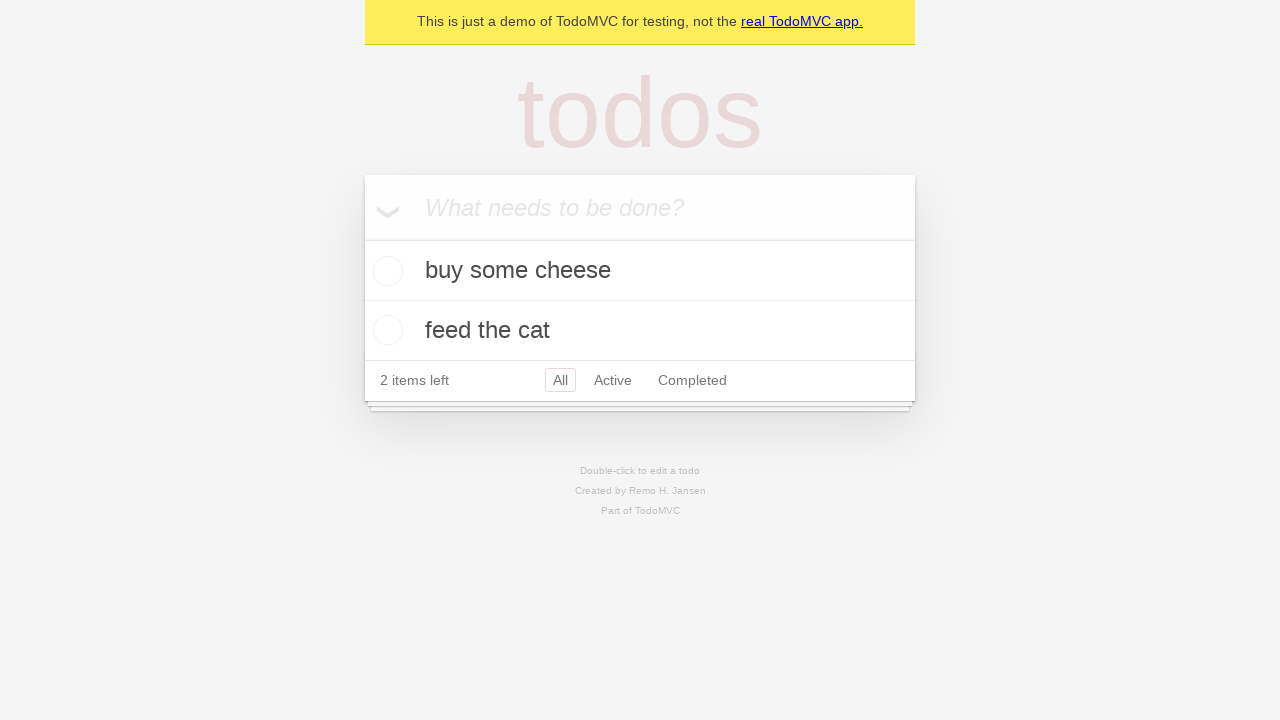

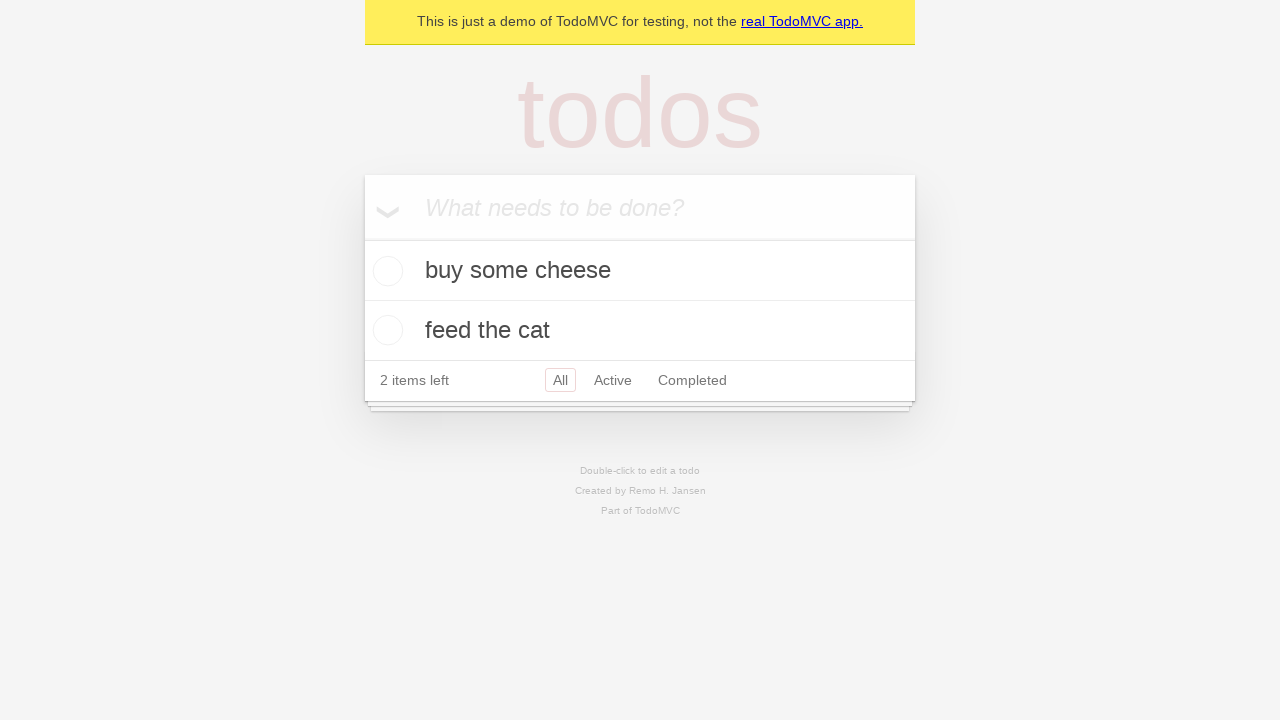